Tests clicking a JavaScript alert button and accepting the alert dialog, then verifies the success message is displayed

Starting URL: https://the-internet.herokuapp.com/javascript_alerts

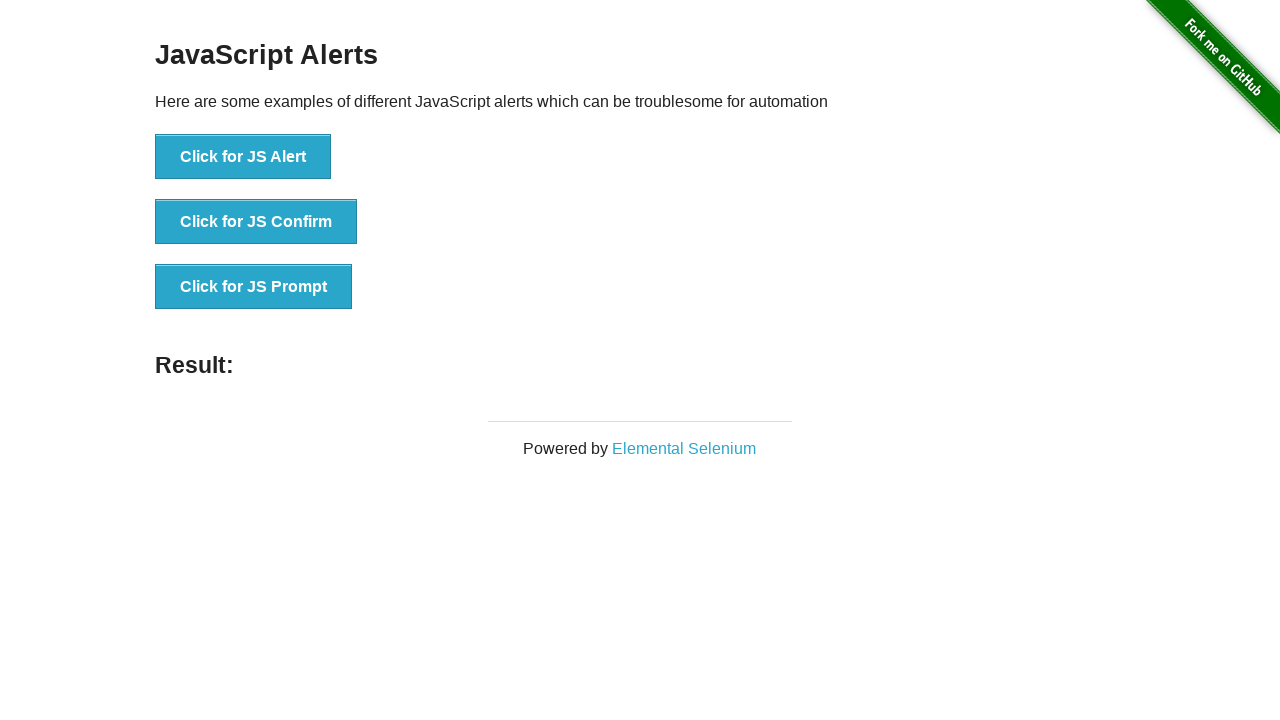

Clicked the JavaScript alert button at (243, 157) on xpath=//button[.='Click for JS Alert']
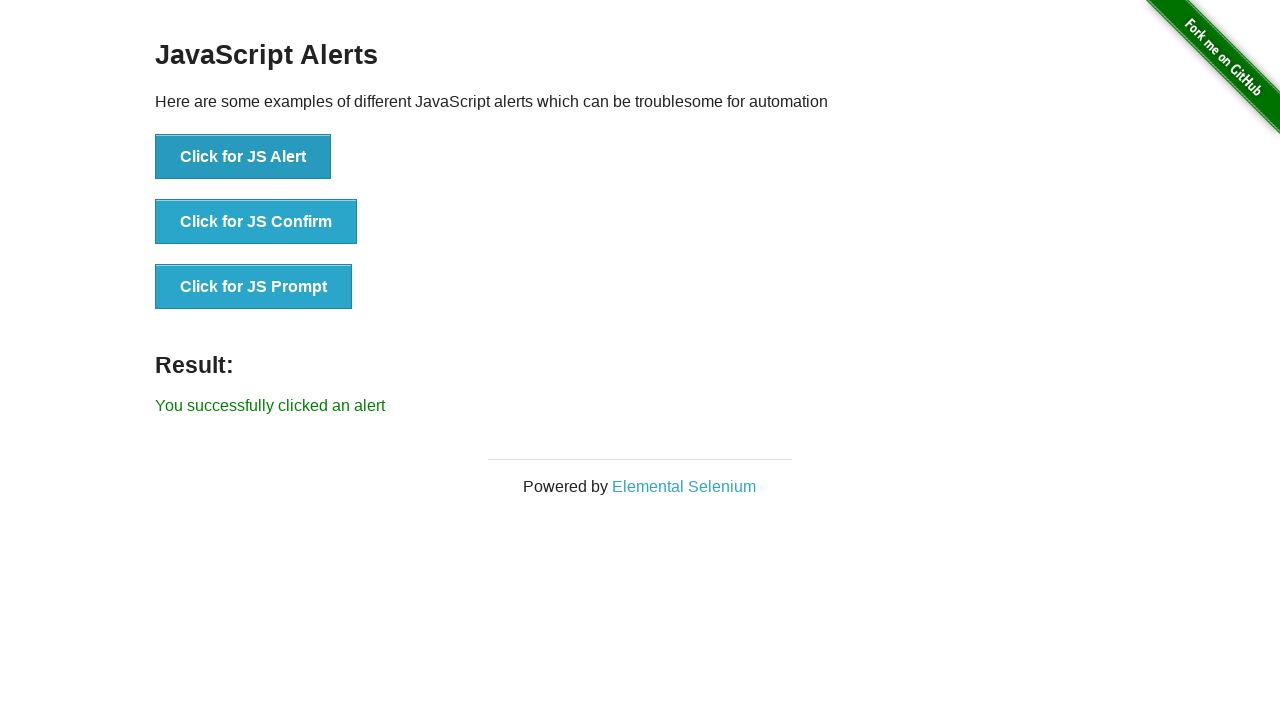

Set up dialog handler to accept alerts
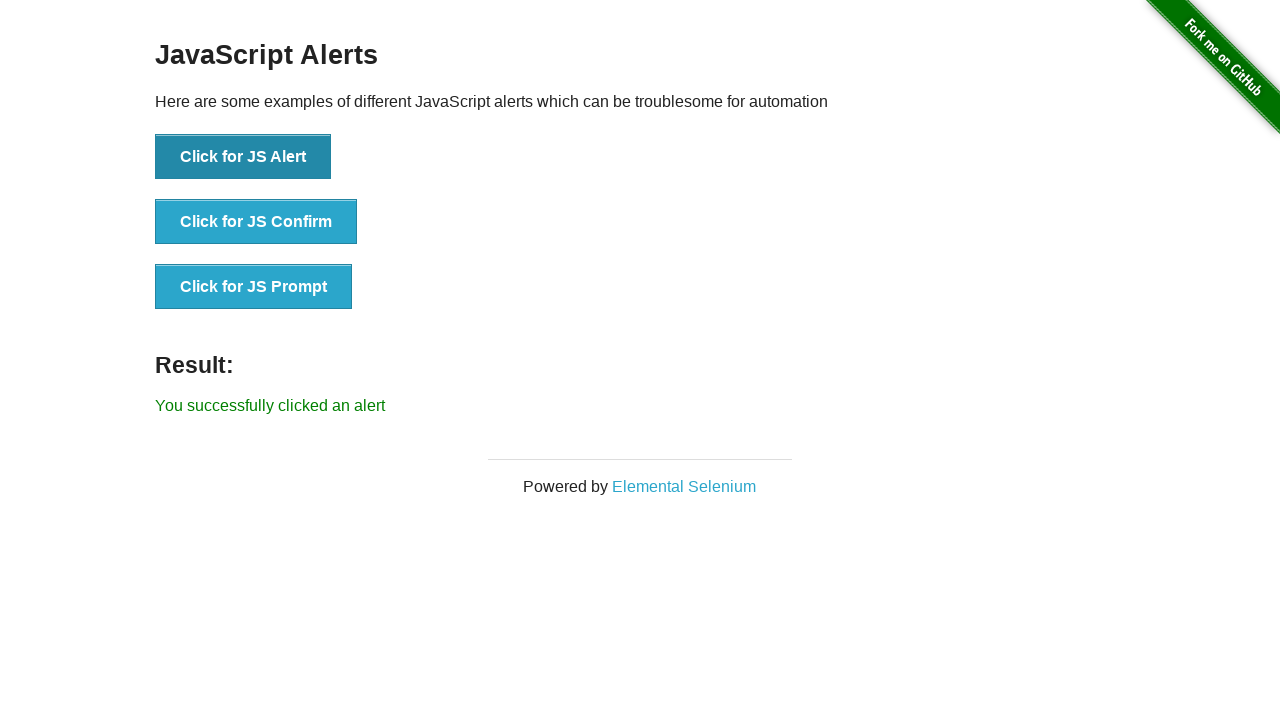

Verified success message is displayed
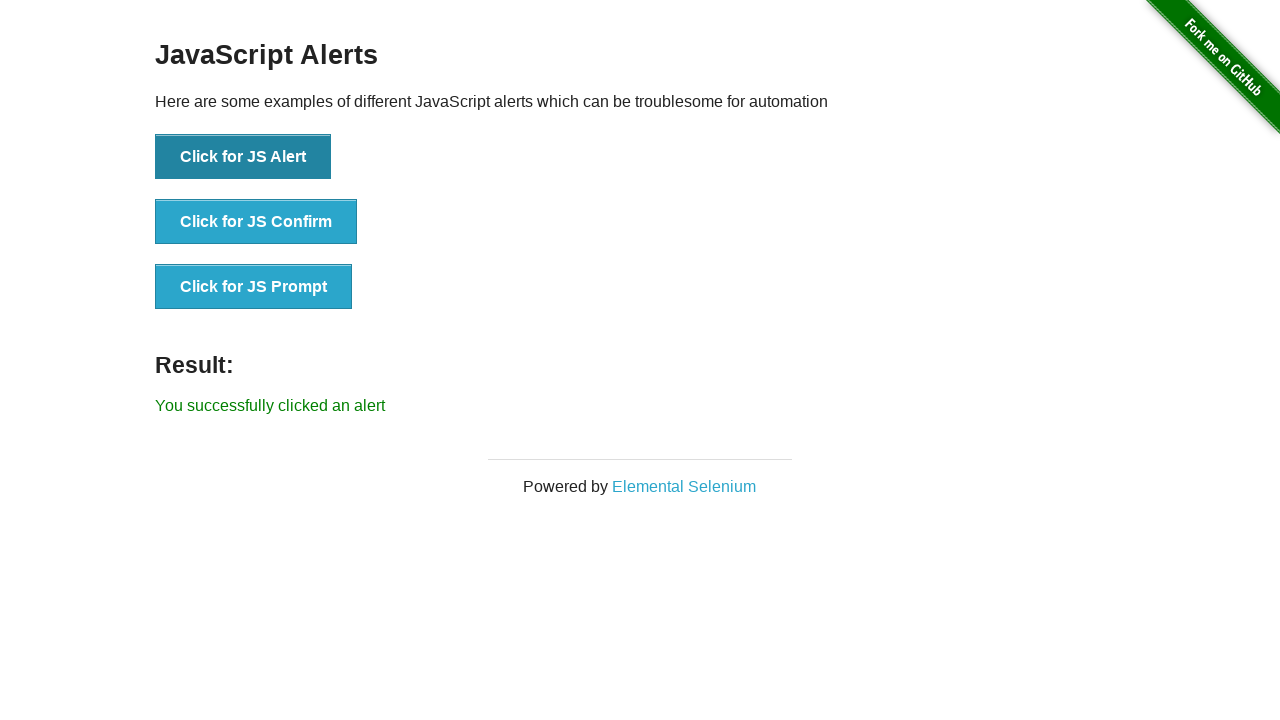

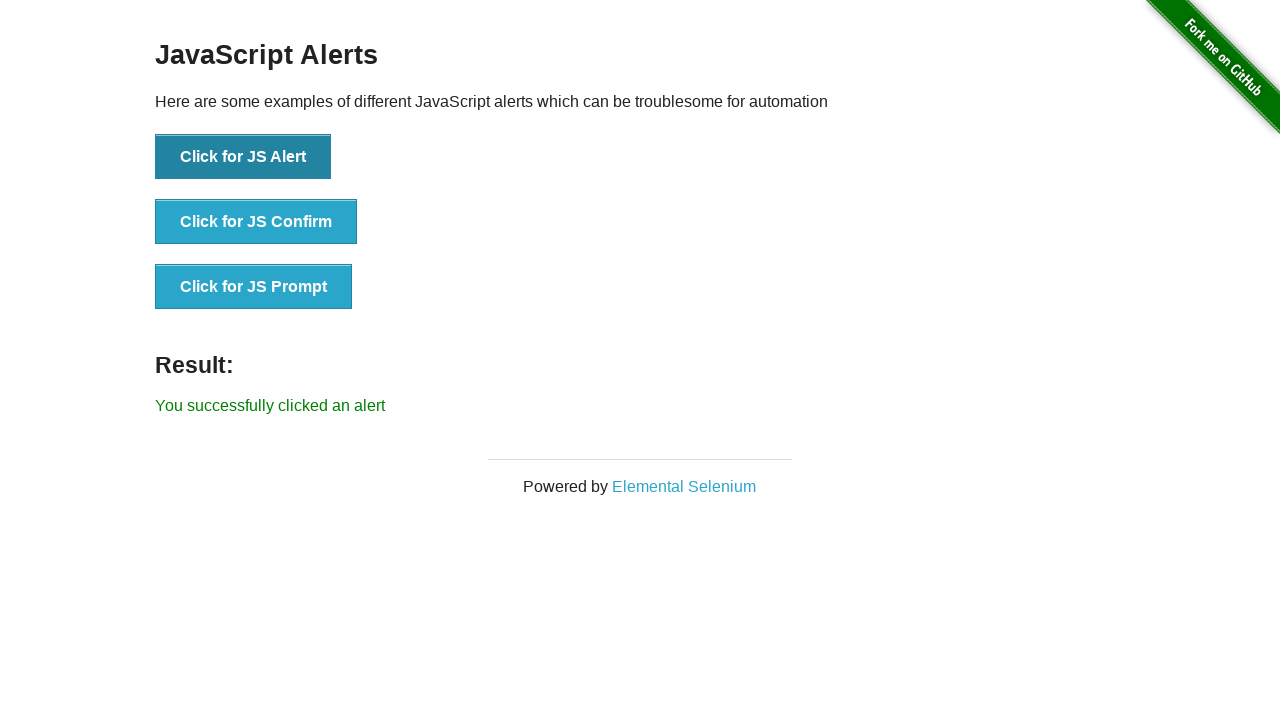